Tests a practice registration form by filling out all fields including name, email, gender, phone number, date of birth, subjects, hobbies, address, and state/city dropdowns, then verifies the submitted data appears correctly.

Starting URL: https://demoqa.com/automation-practice-form

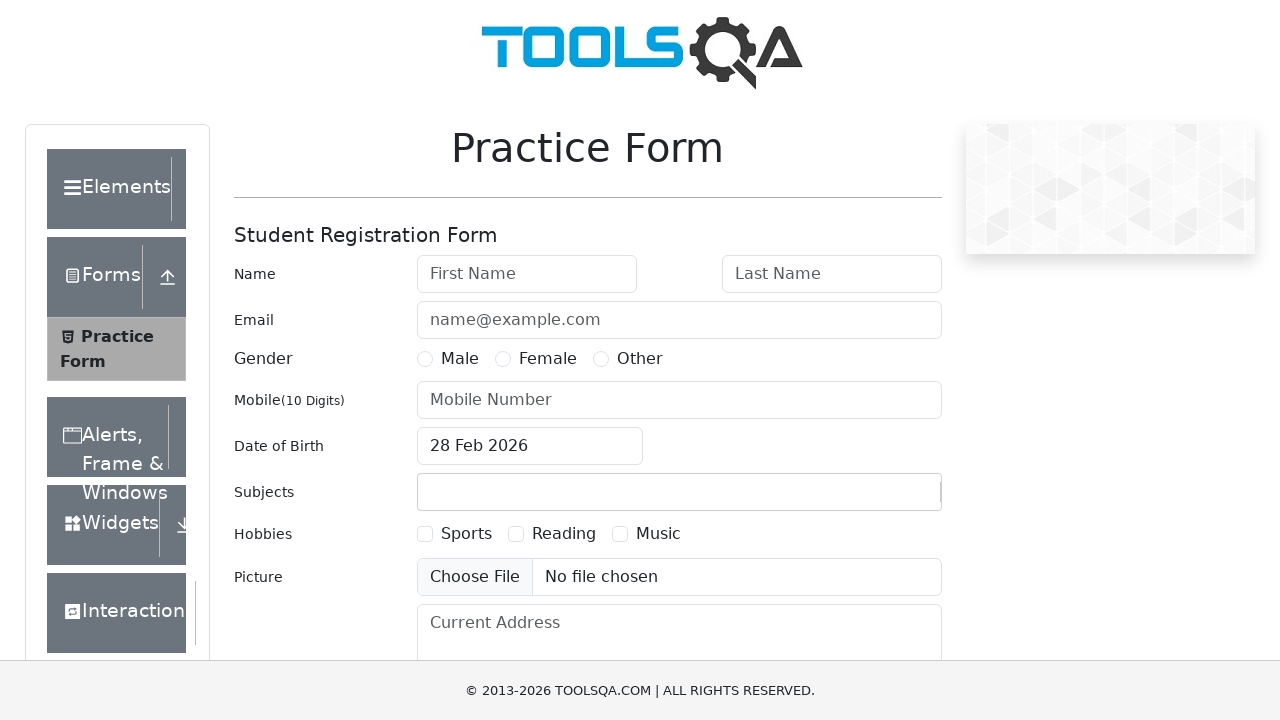

Removed fixed banner element
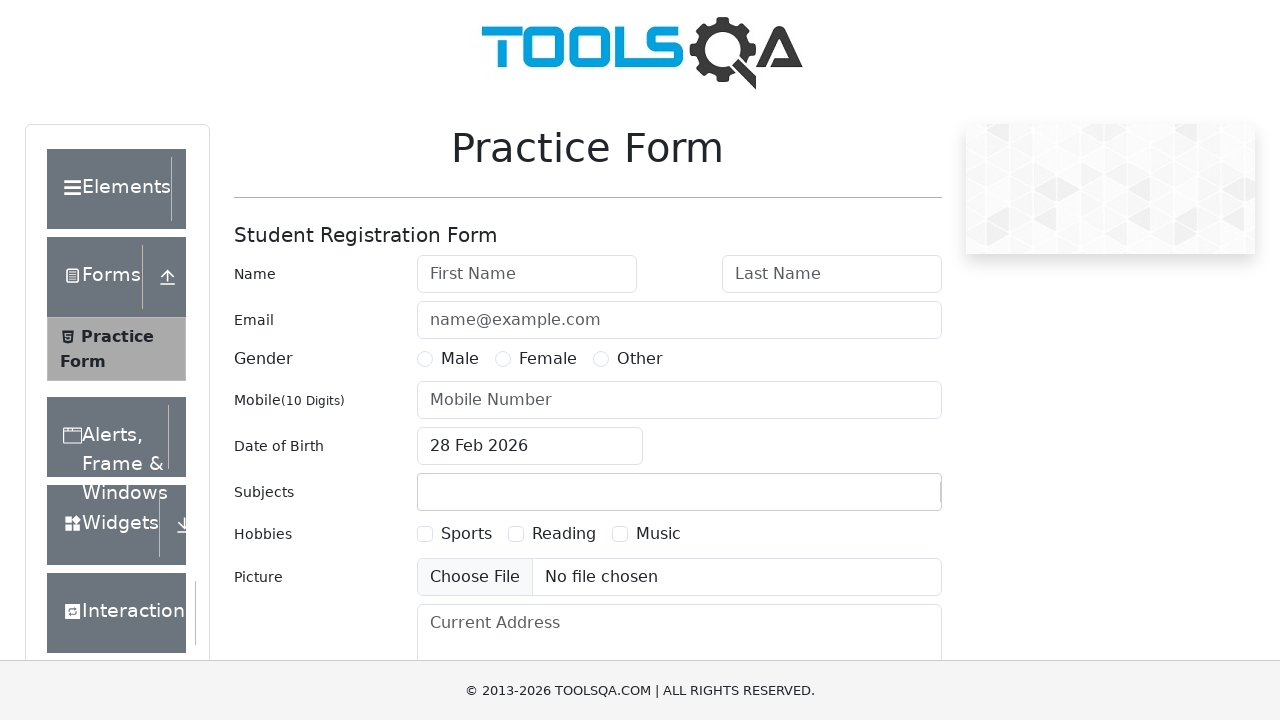

Removed footer element
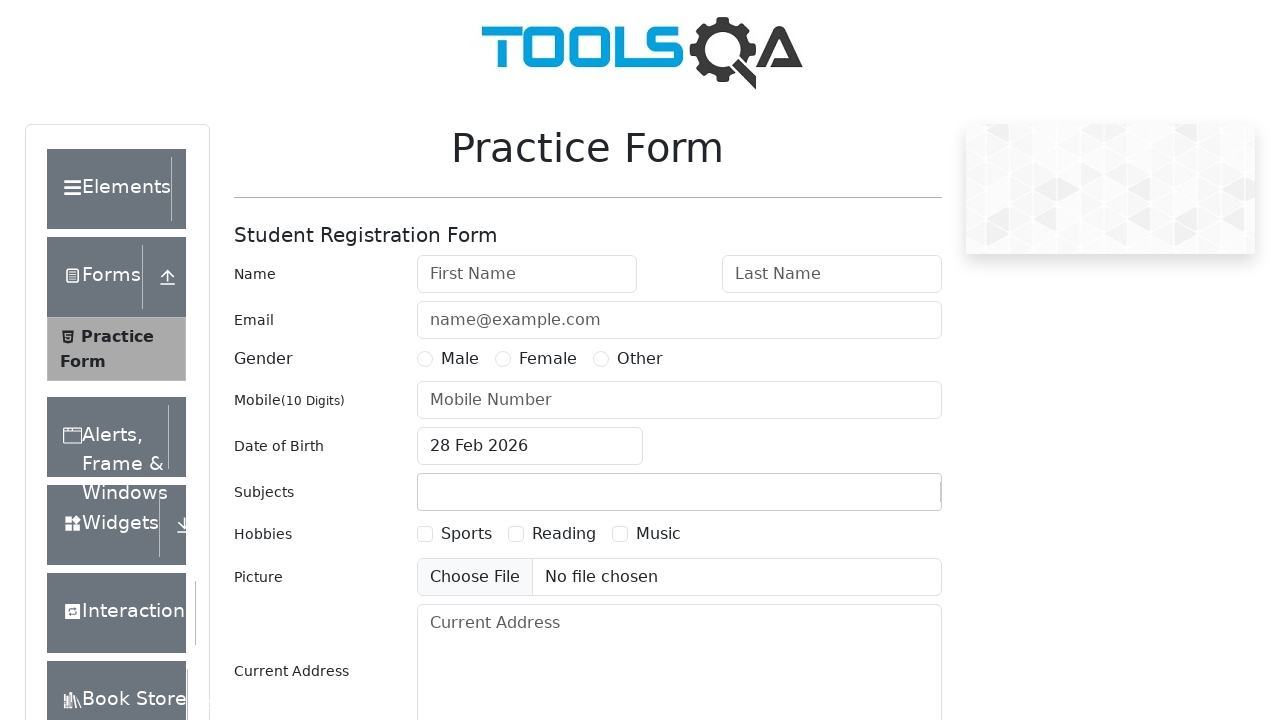

Filled first name with 'Ivan' on #firstName
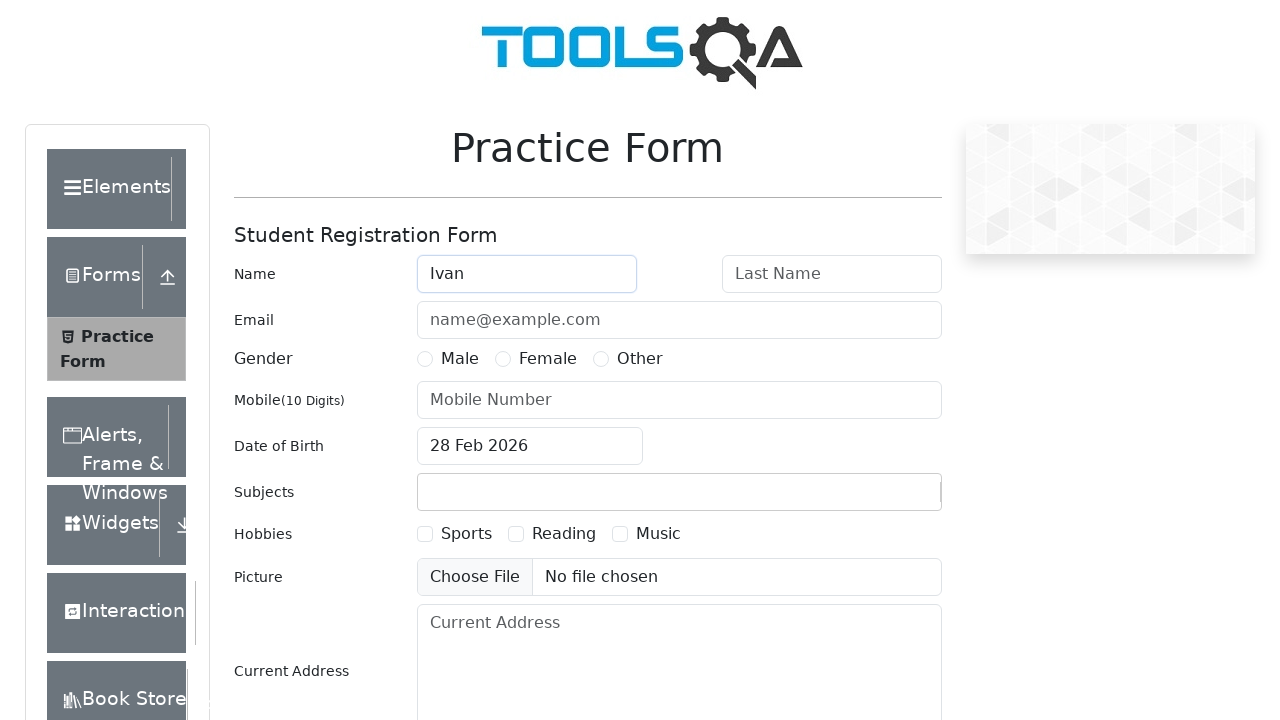

Filled last name with 'Petrov' on #lastName
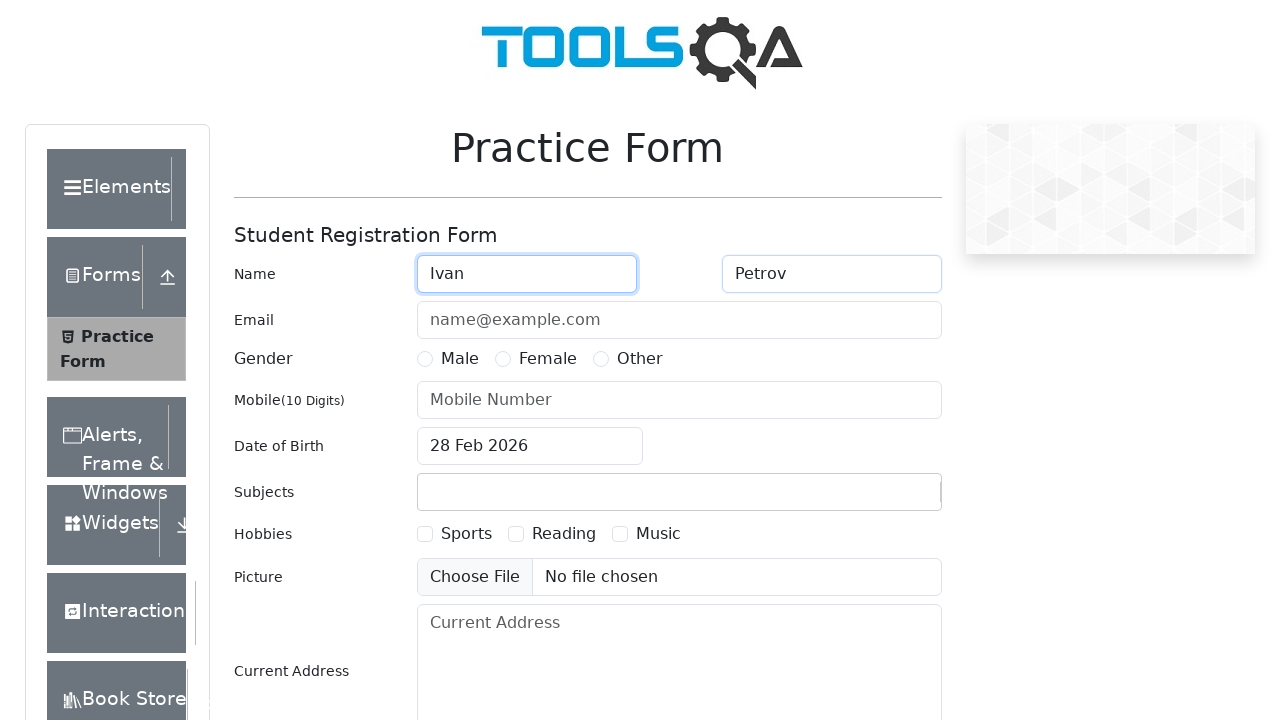

Filled email with 'ivanpetrov@mail.com' on #userEmail
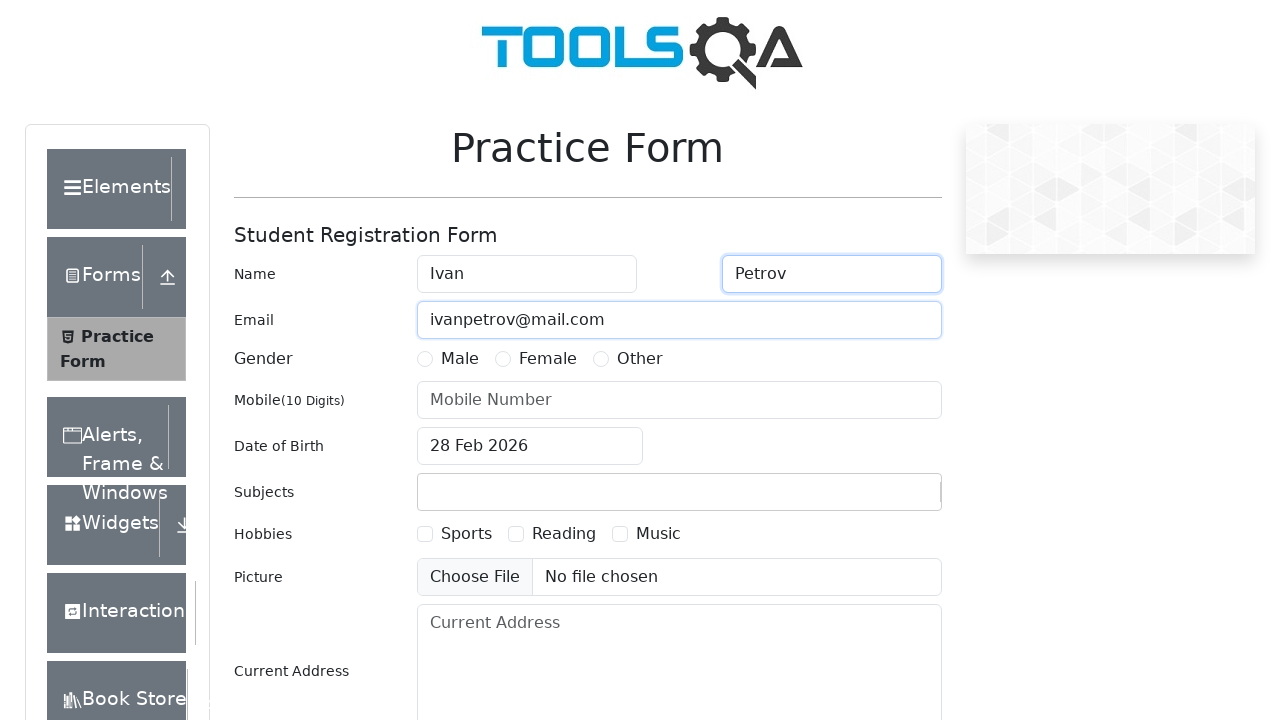

Selected Male gender option at (460, 359) on #genterWrapper >> text=Male
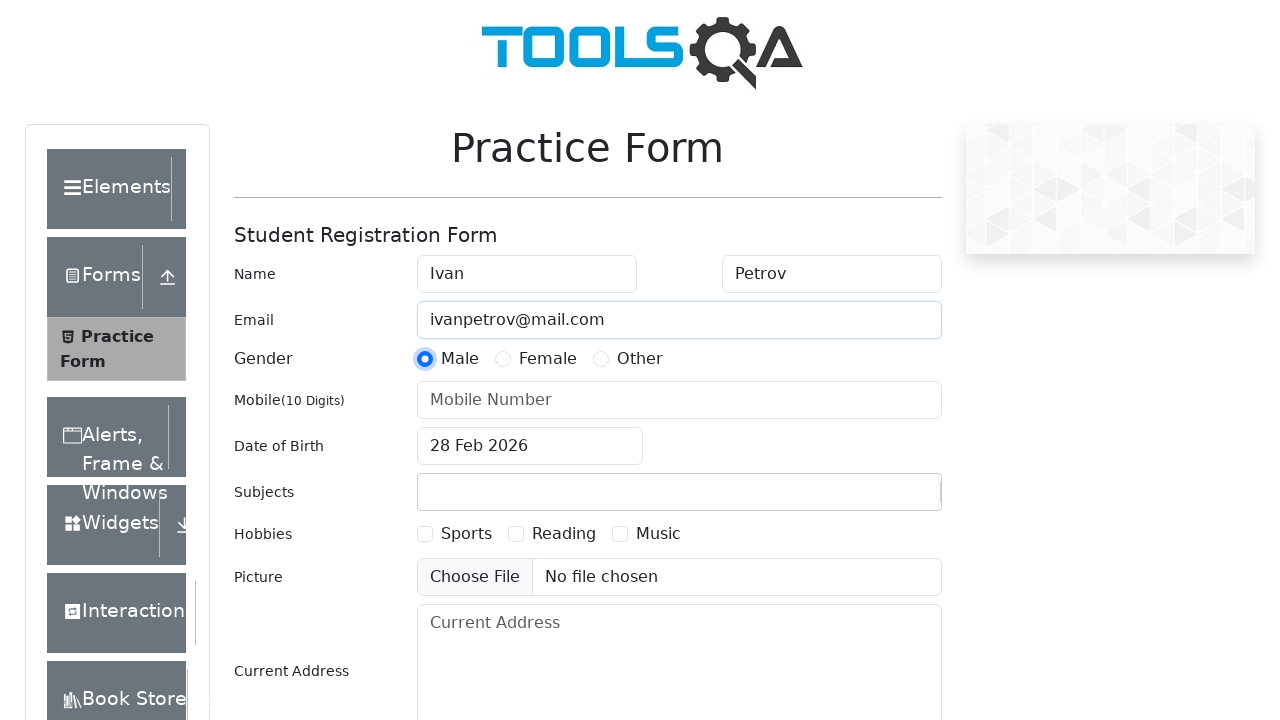

Filled phone number with '9999999999' on #userNumber
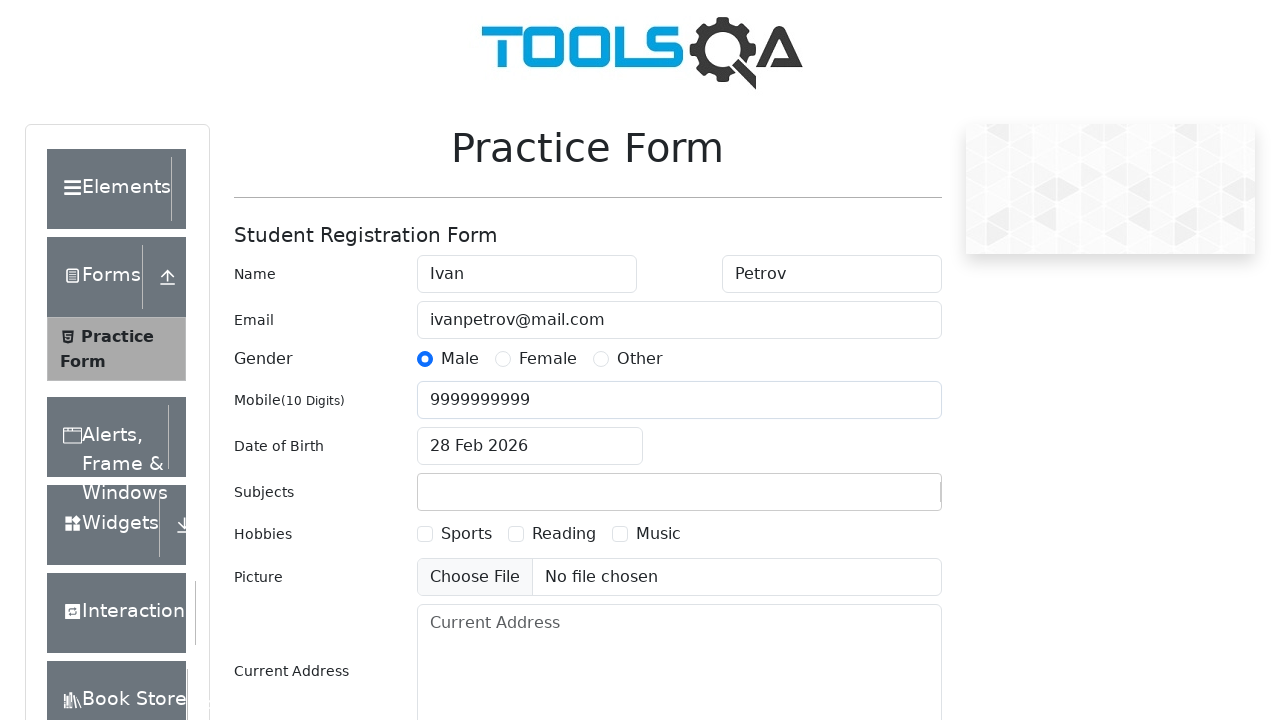

Clicked date of birth input field at (530, 446) on #dateOfBirthInput
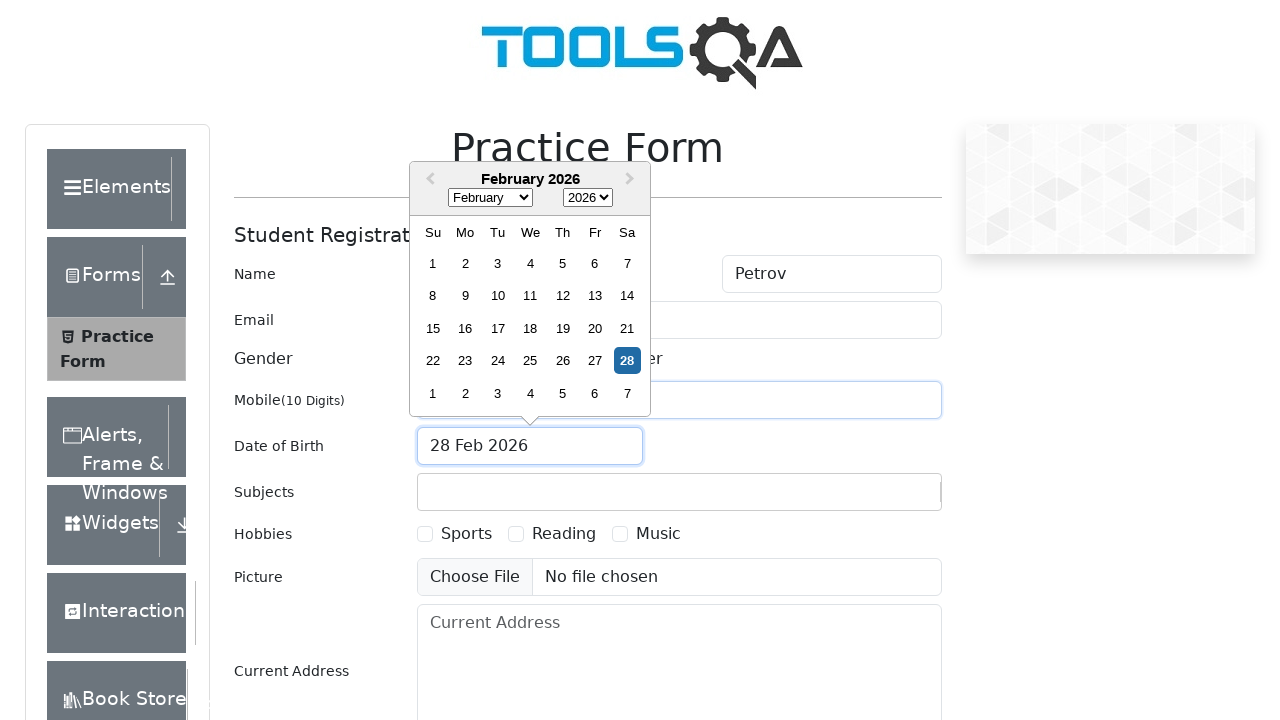

Filled date of birth with '02 Jul 1995' on #dateOfBirthInput
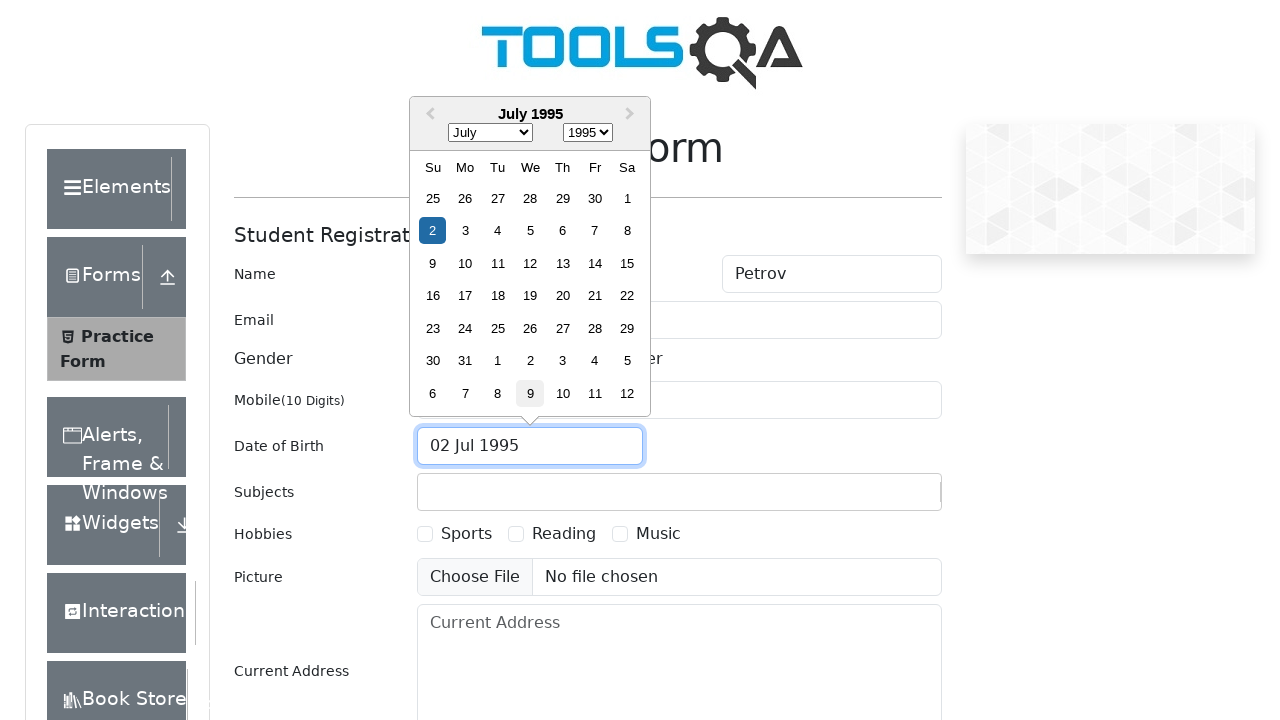

Pressed Enter to confirm date of birth on #dateOfBirthInput
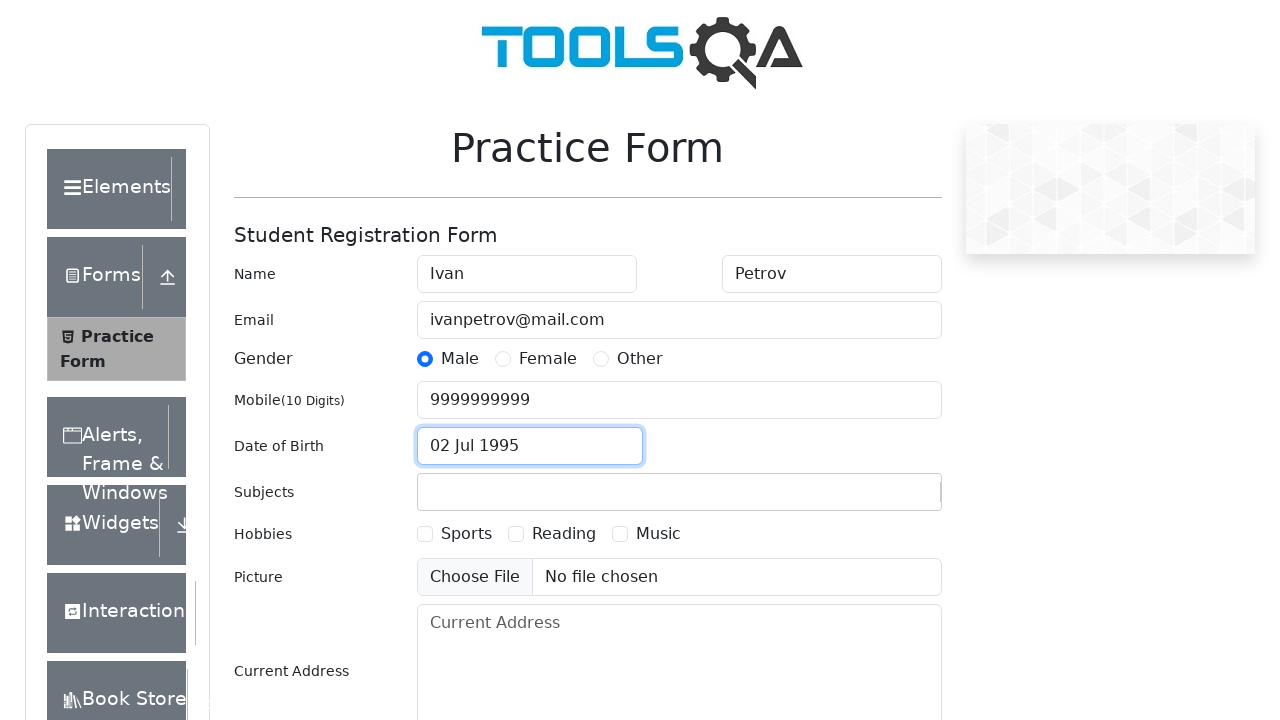

Clicked subjects container at (679, 492) on #subjectsContainer
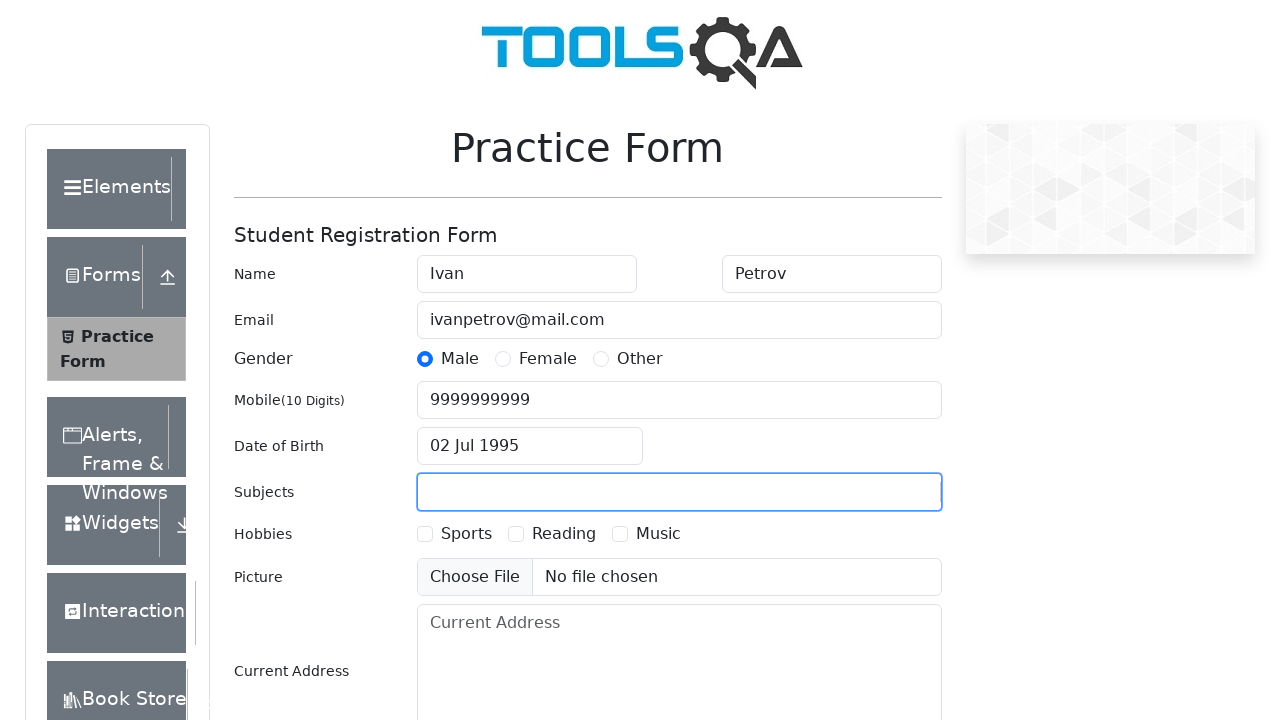

Filled subject input with 'Physics' on #subjectsInput
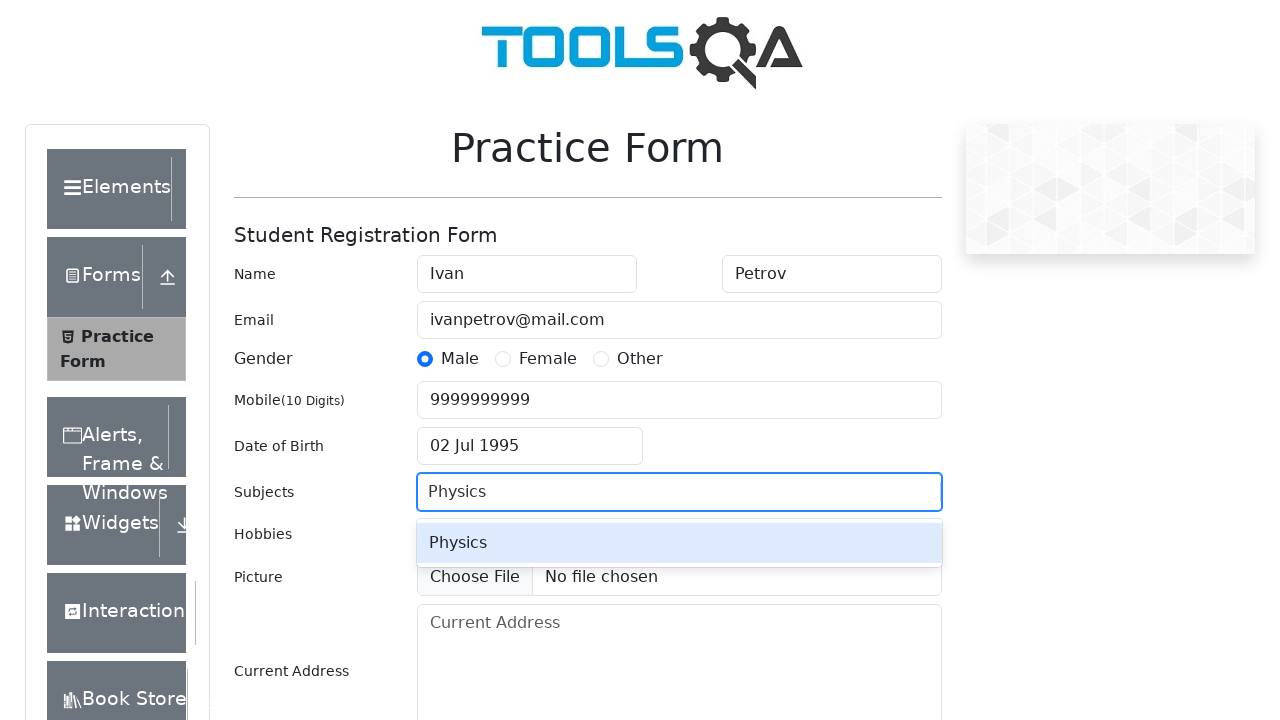

Pressed Enter to add Physics subject on #subjectsInput
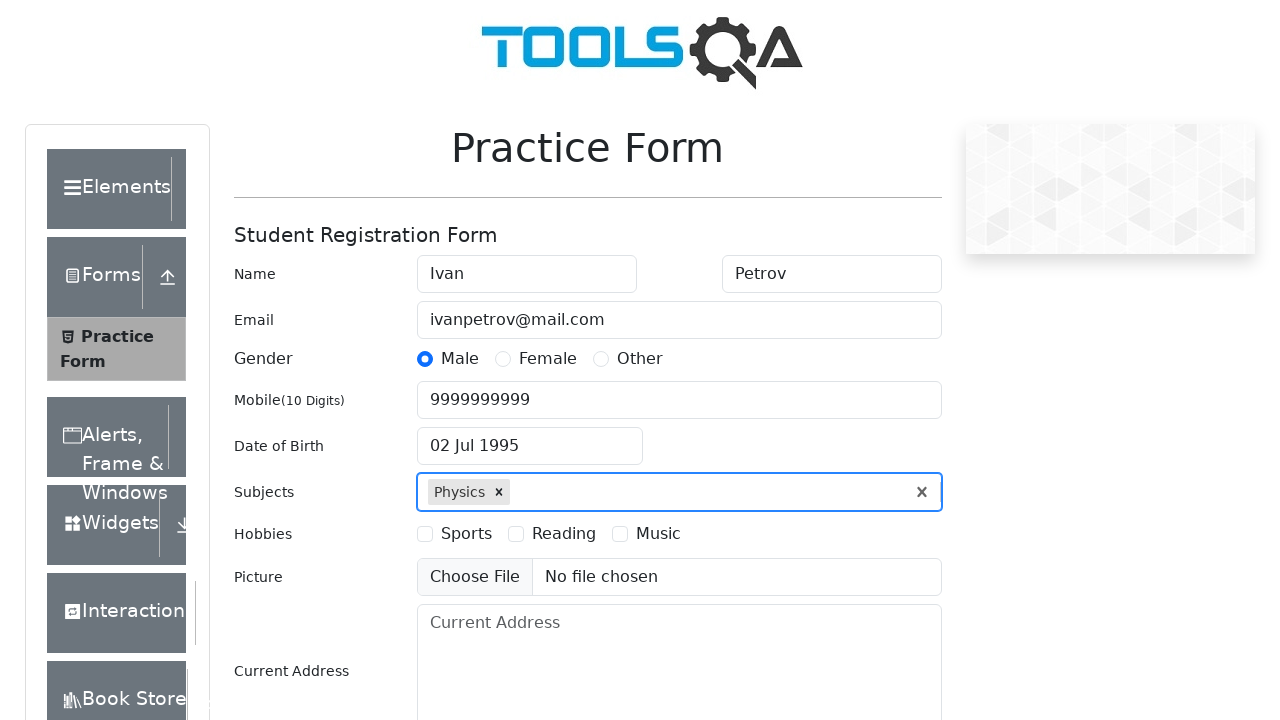

Selected Sports hobby at (466, 534) on #hobbiesWrapper >> text=Sports
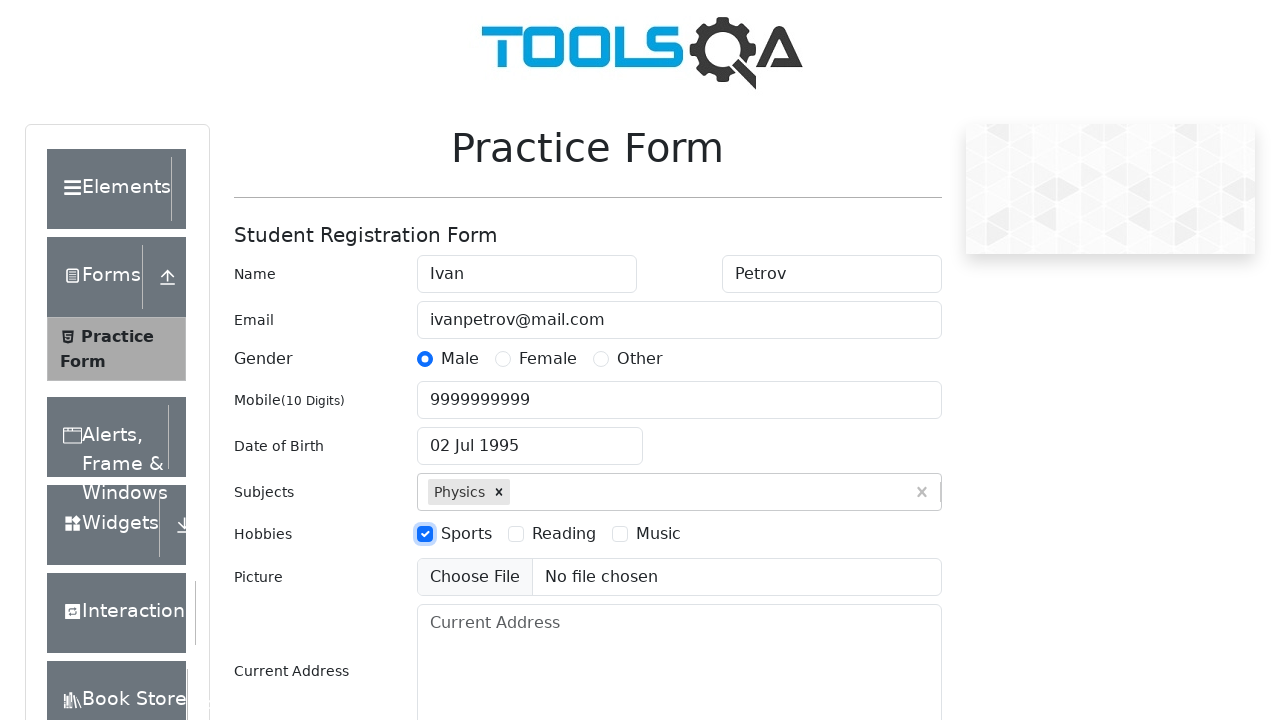

Filled address with 'Moscow' on #currentAddress
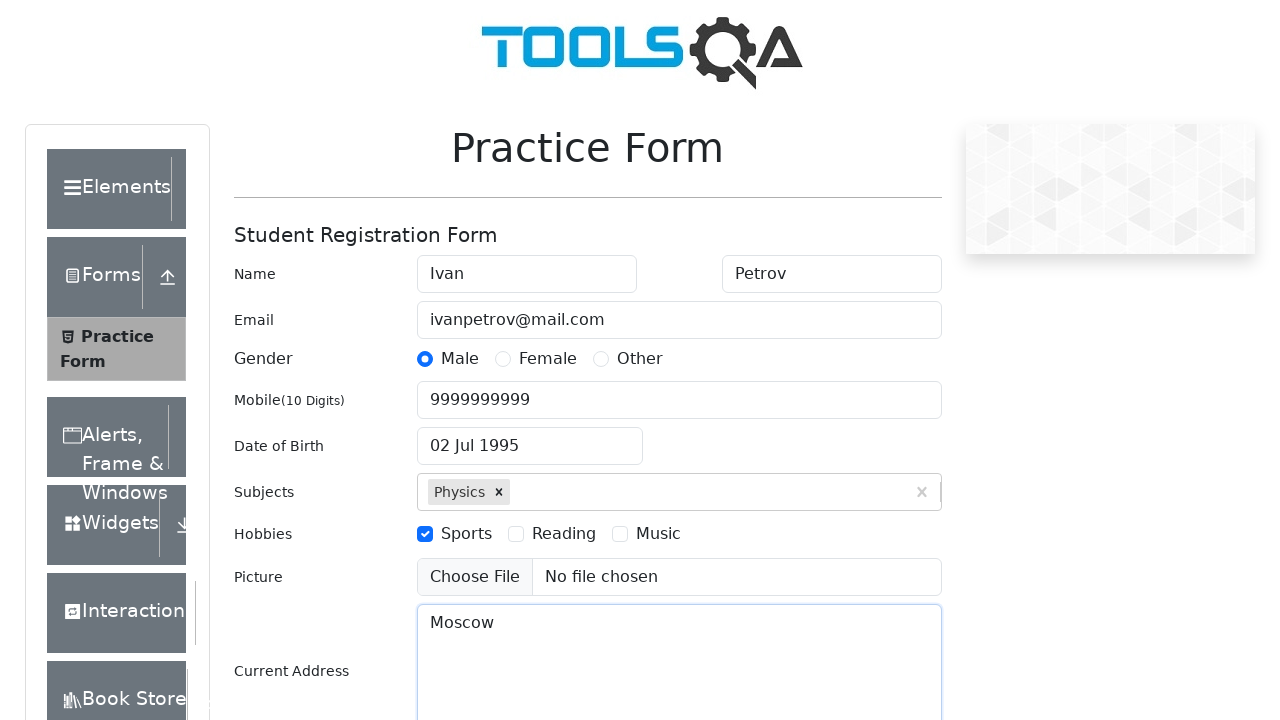

Clicked state dropdown at (527, 437) on #state
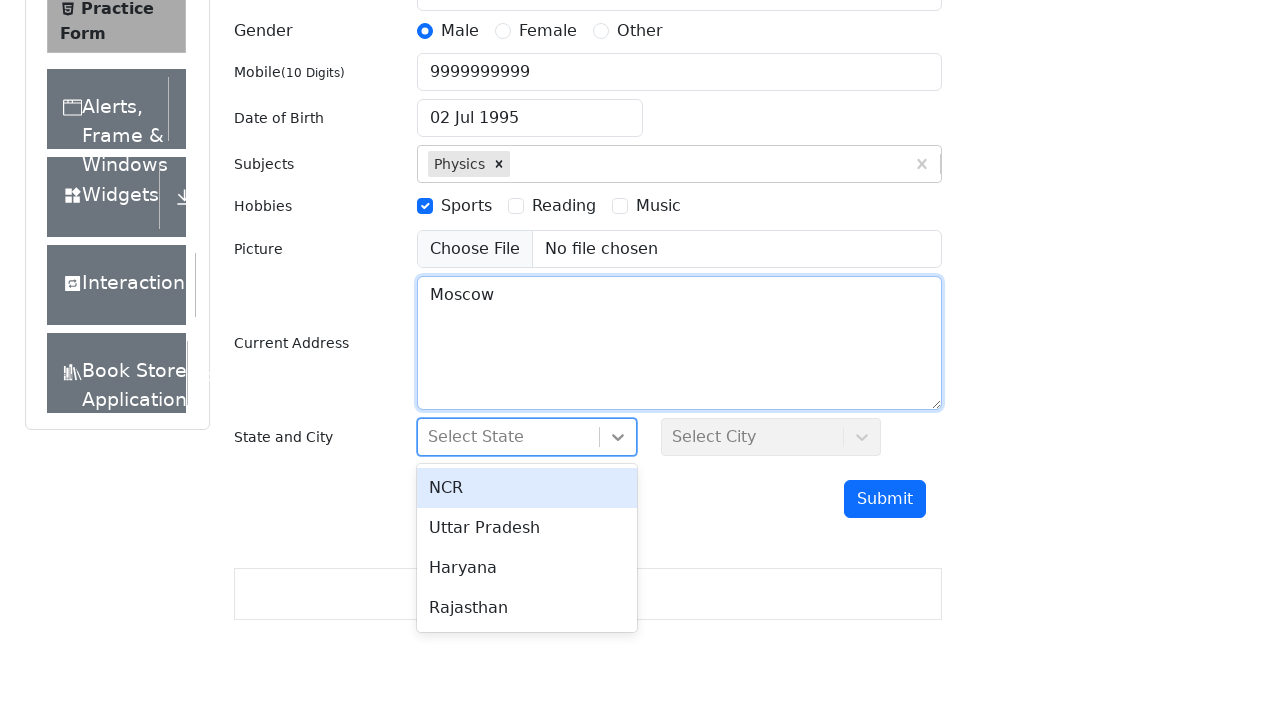

Selected 'Uttar Pradesh' from state dropdown at (527, 528) on text=Uttar Pradesh
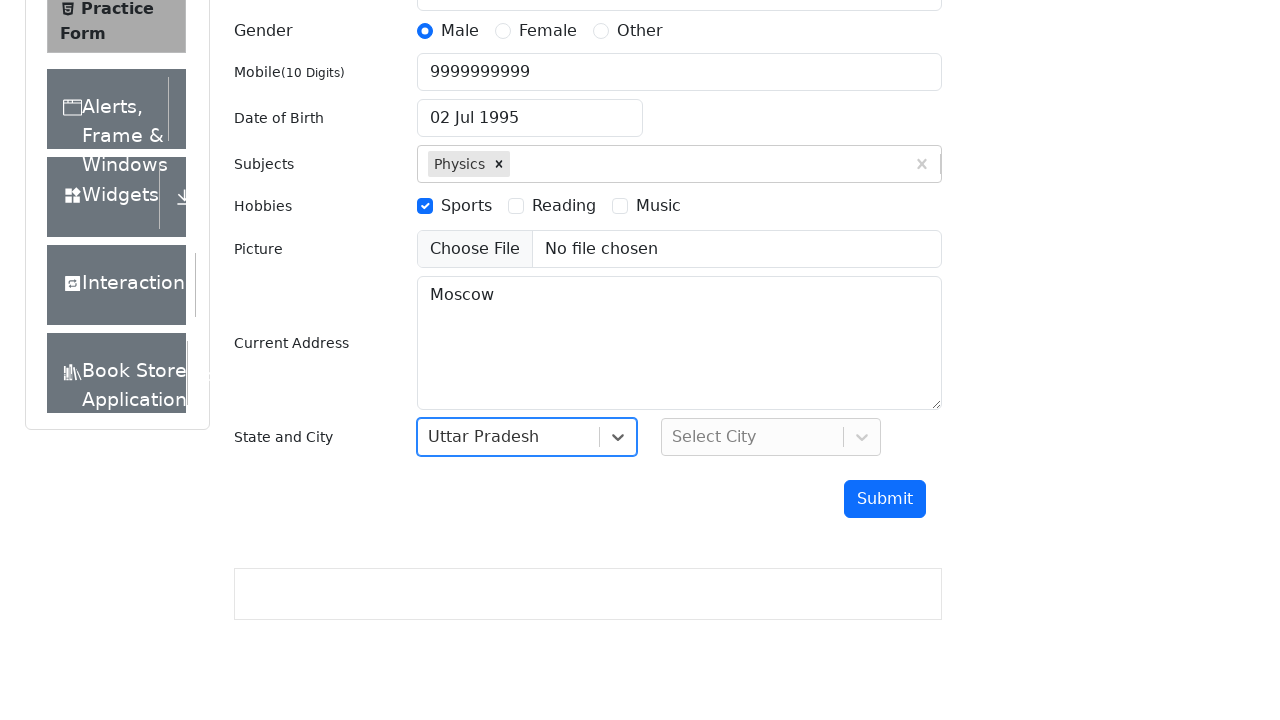

Clicked city dropdown at (771, 437) on #city
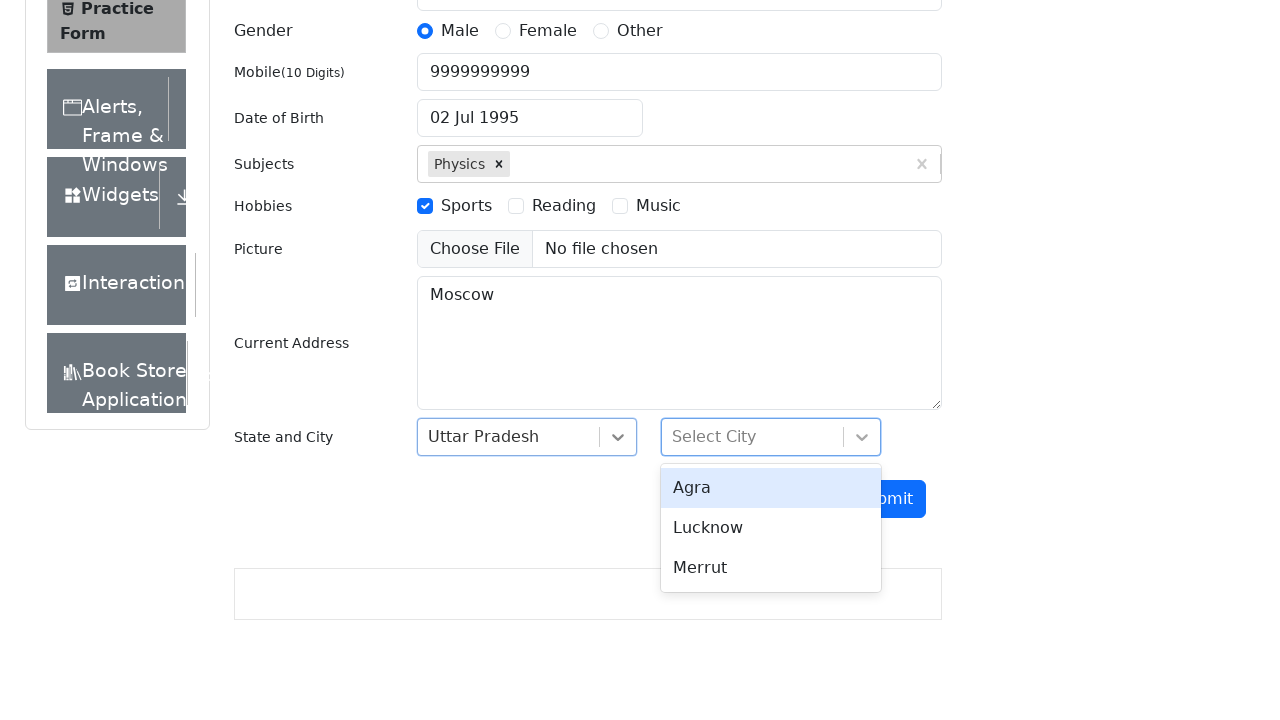

Selected 'Lucknow' from city dropdown at (771, 528) on text=Lucknow
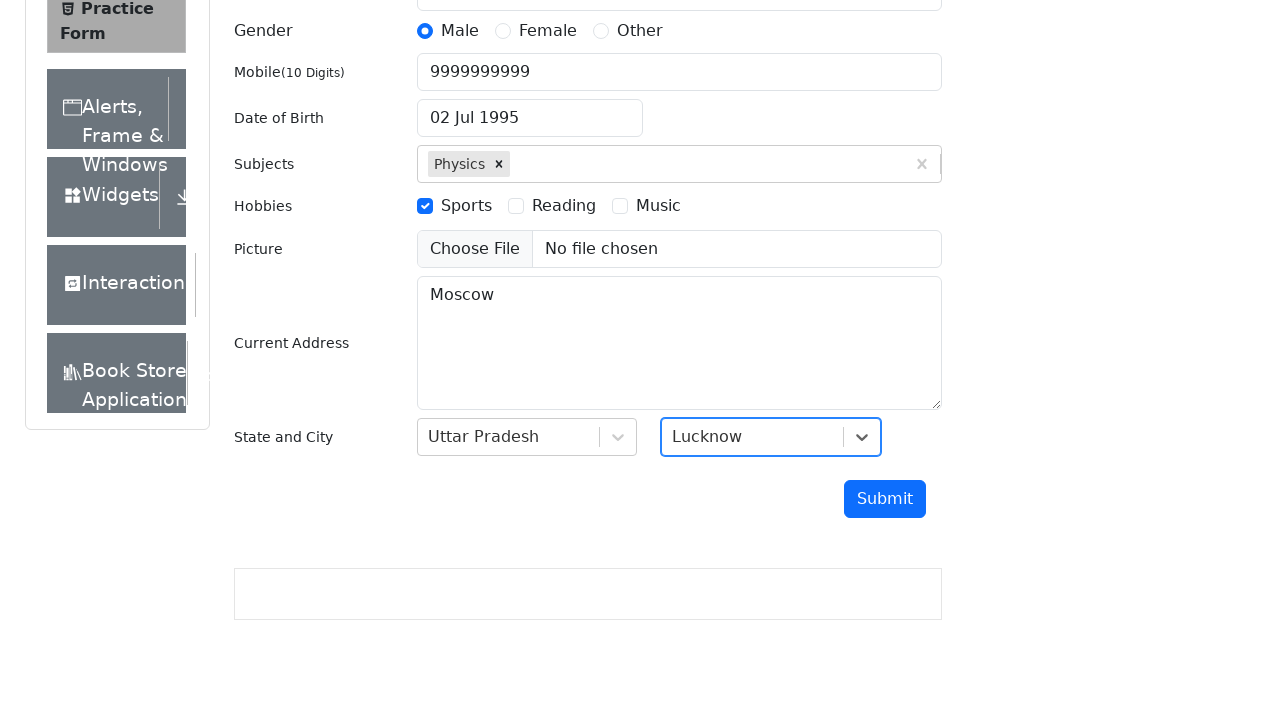

Clicked submit button to complete form submission at (885, 499) on #submit
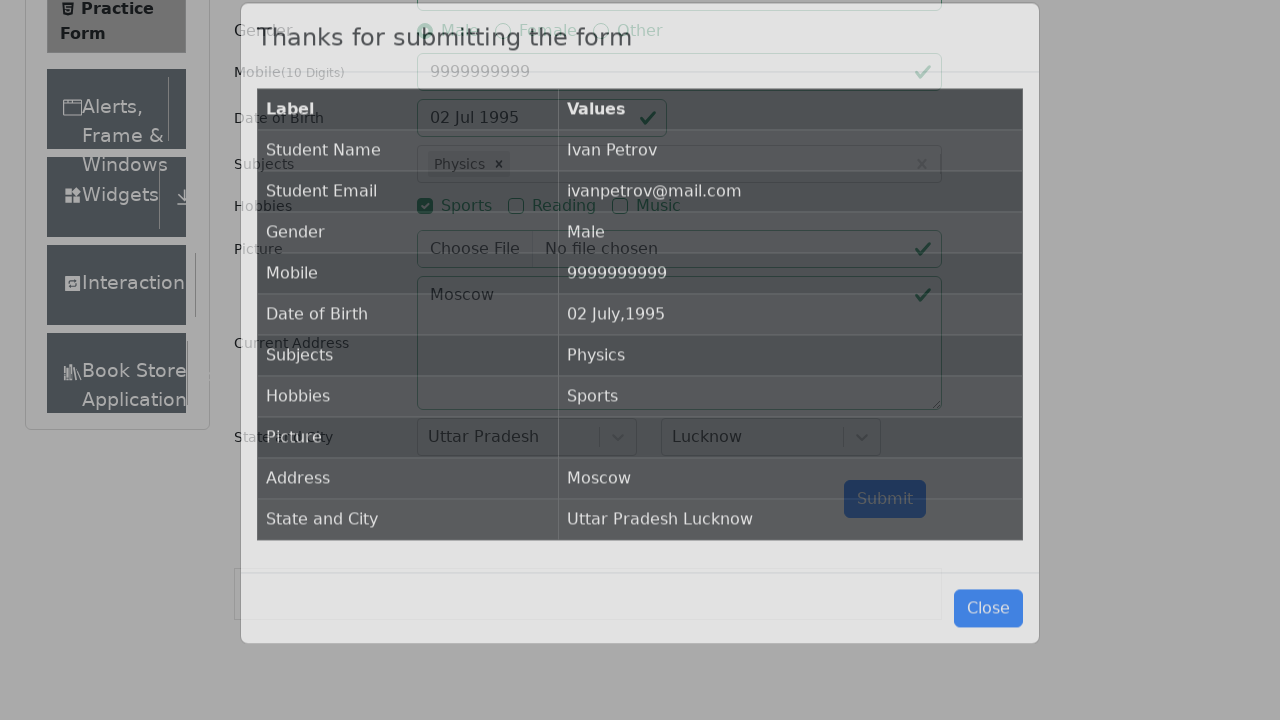

Waited for submission results table to appear
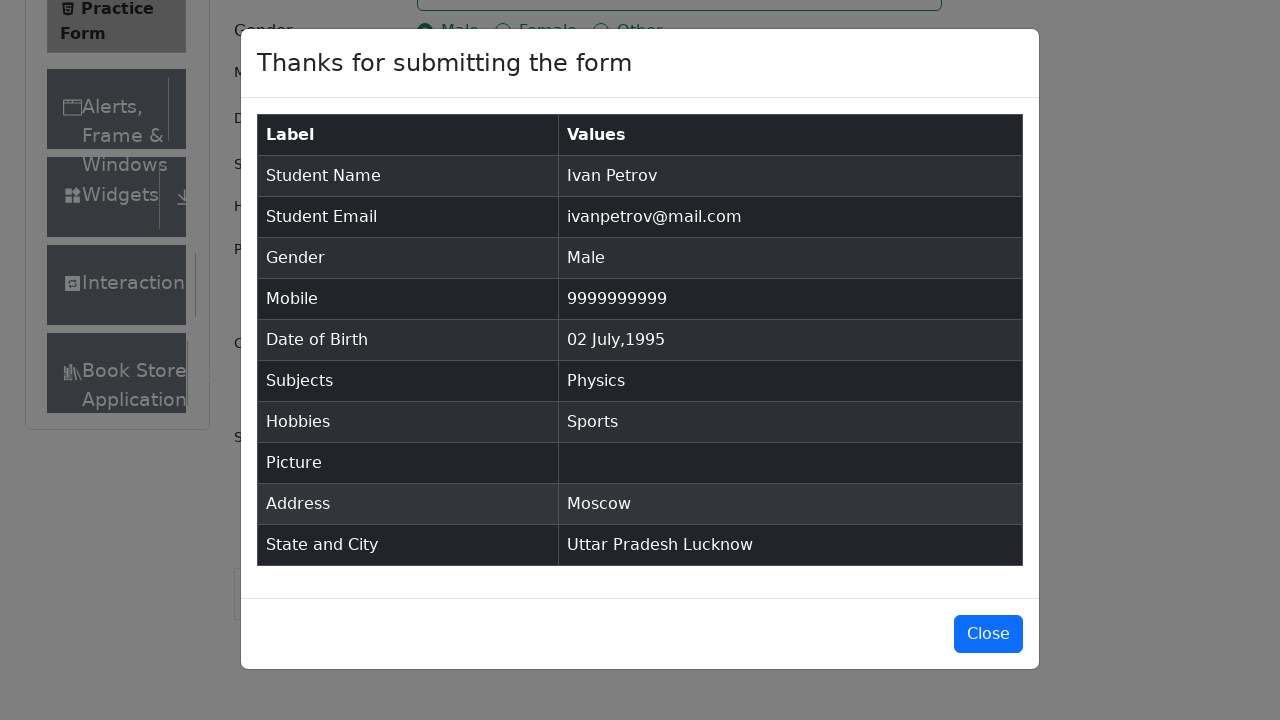

Confirmed submission results table is ready
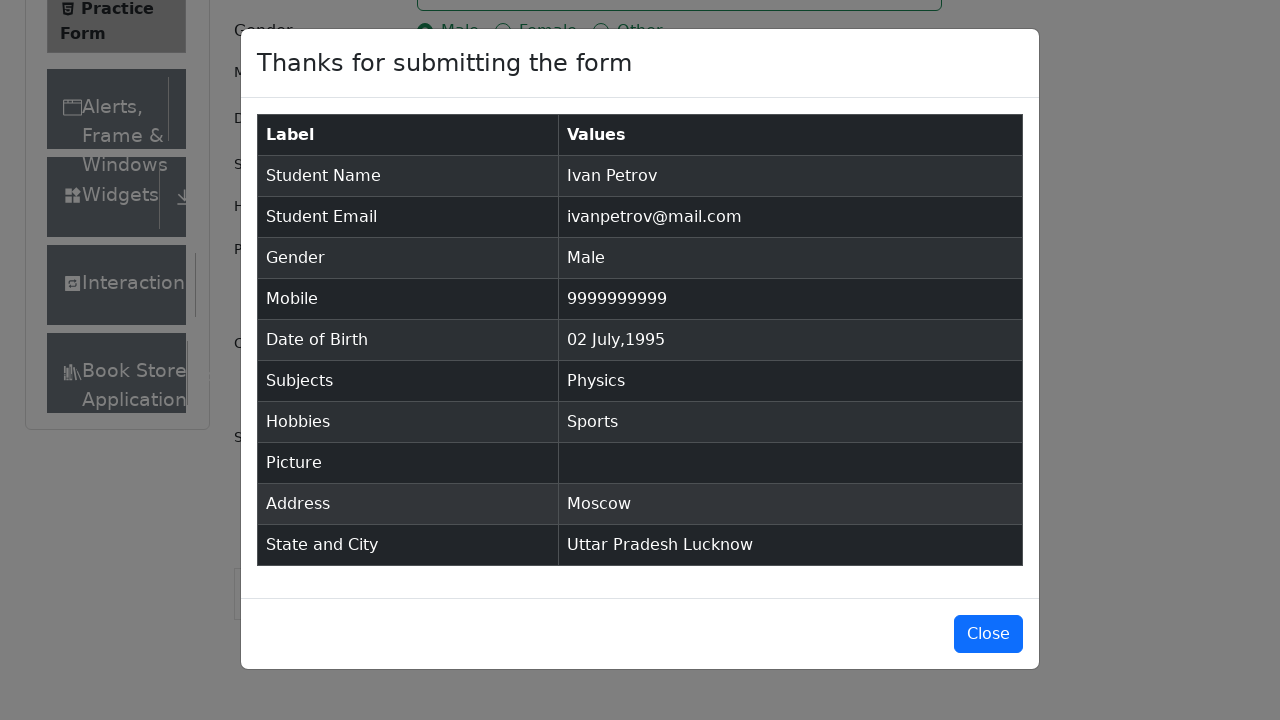

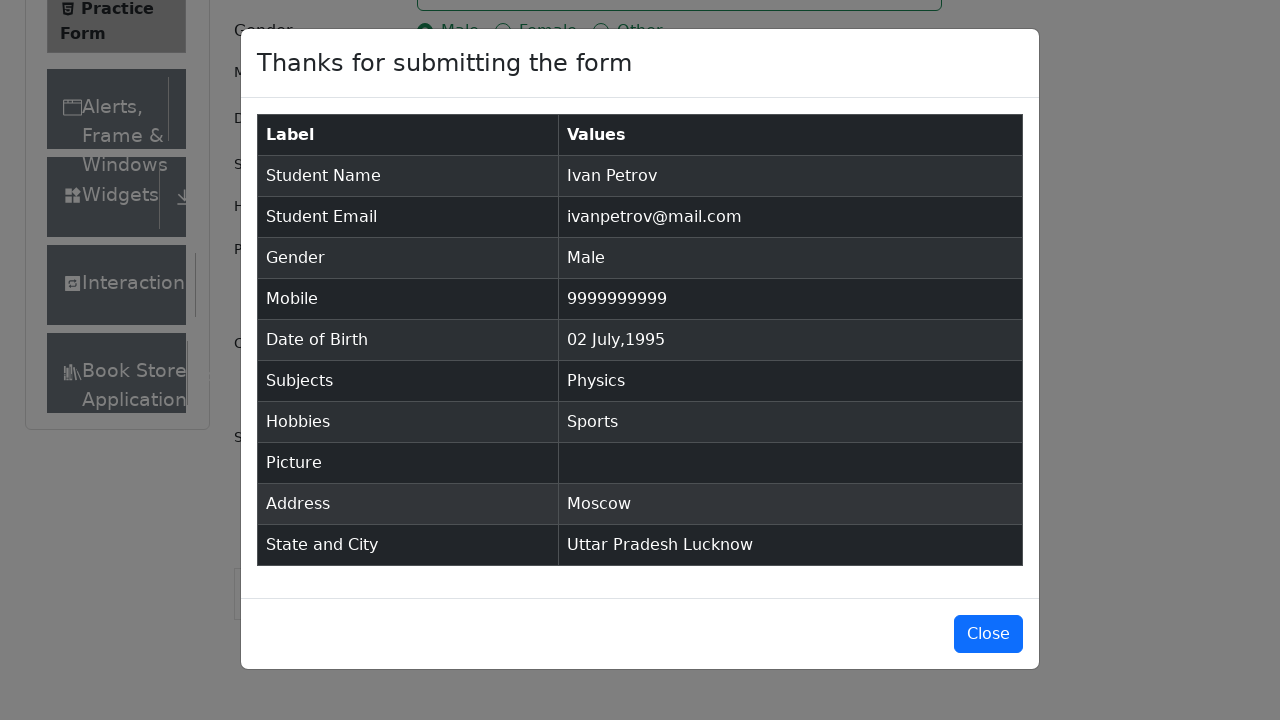